Tests filtering to display only completed items

Starting URL: https://demo.playwright.dev/todomvc

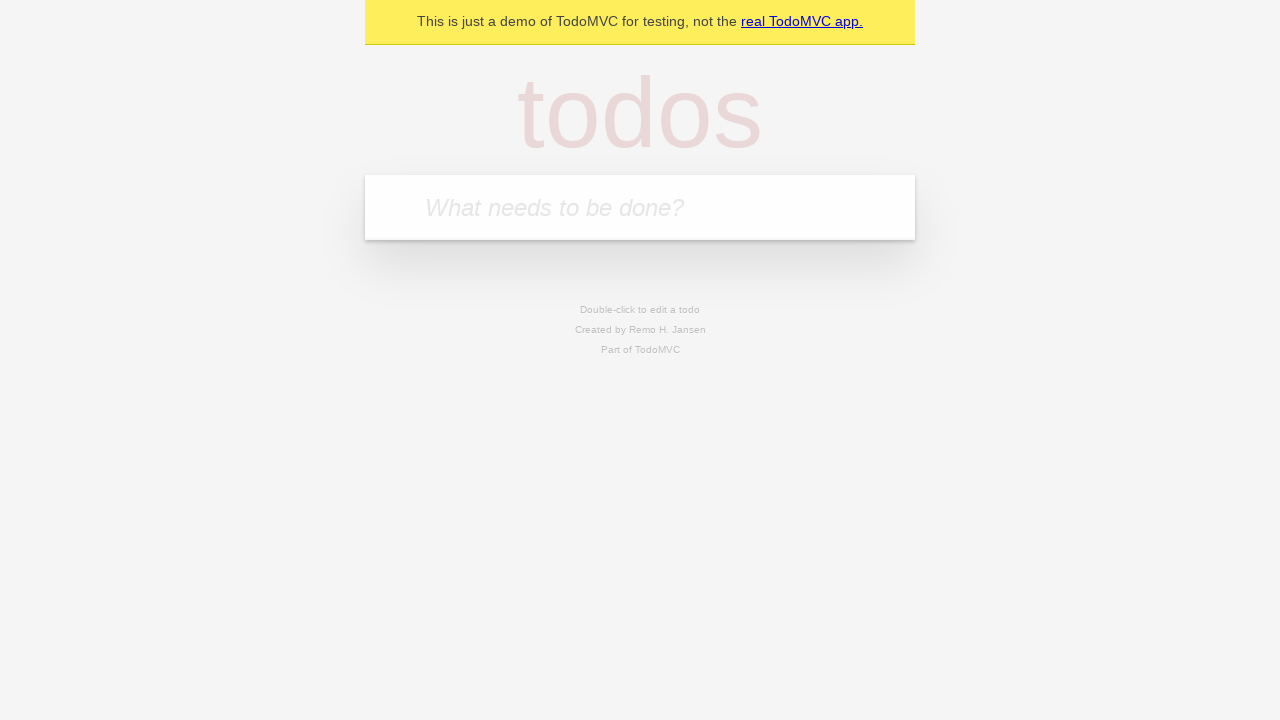

Located the todo input field
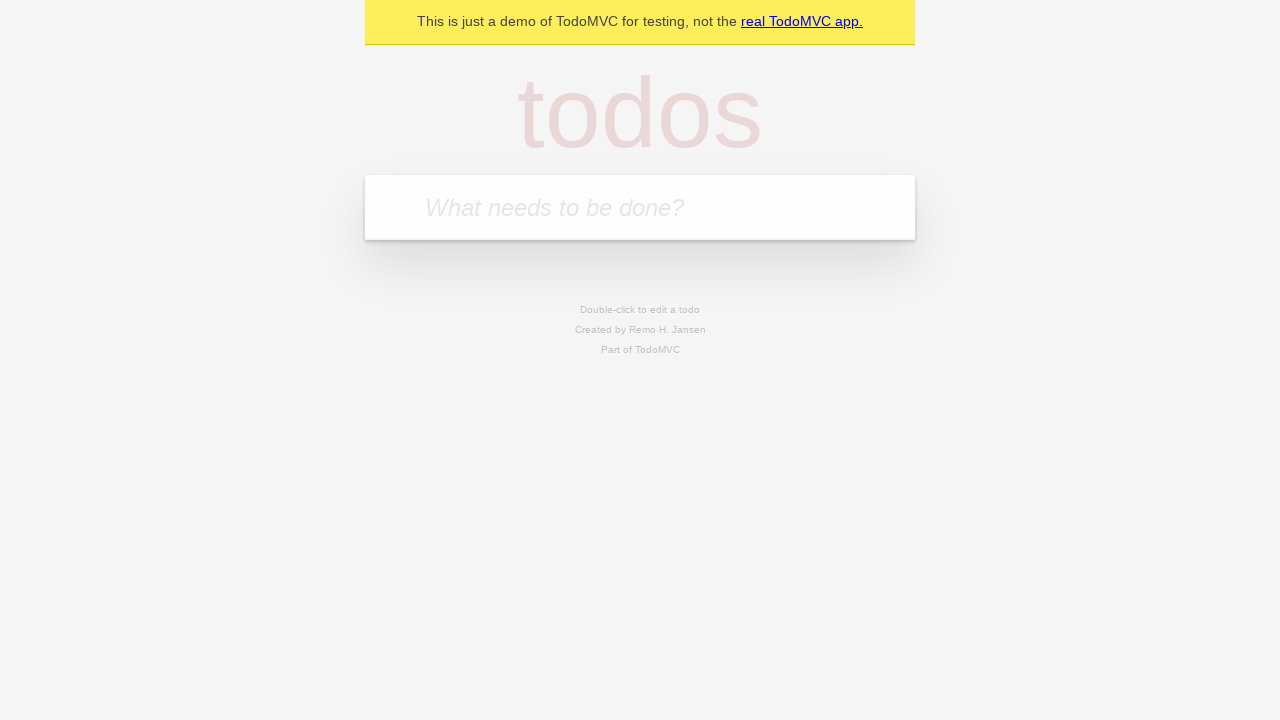

Filled todo input with 'buy some cheese' on internal:attr=[placeholder="What needs to be done?"i]
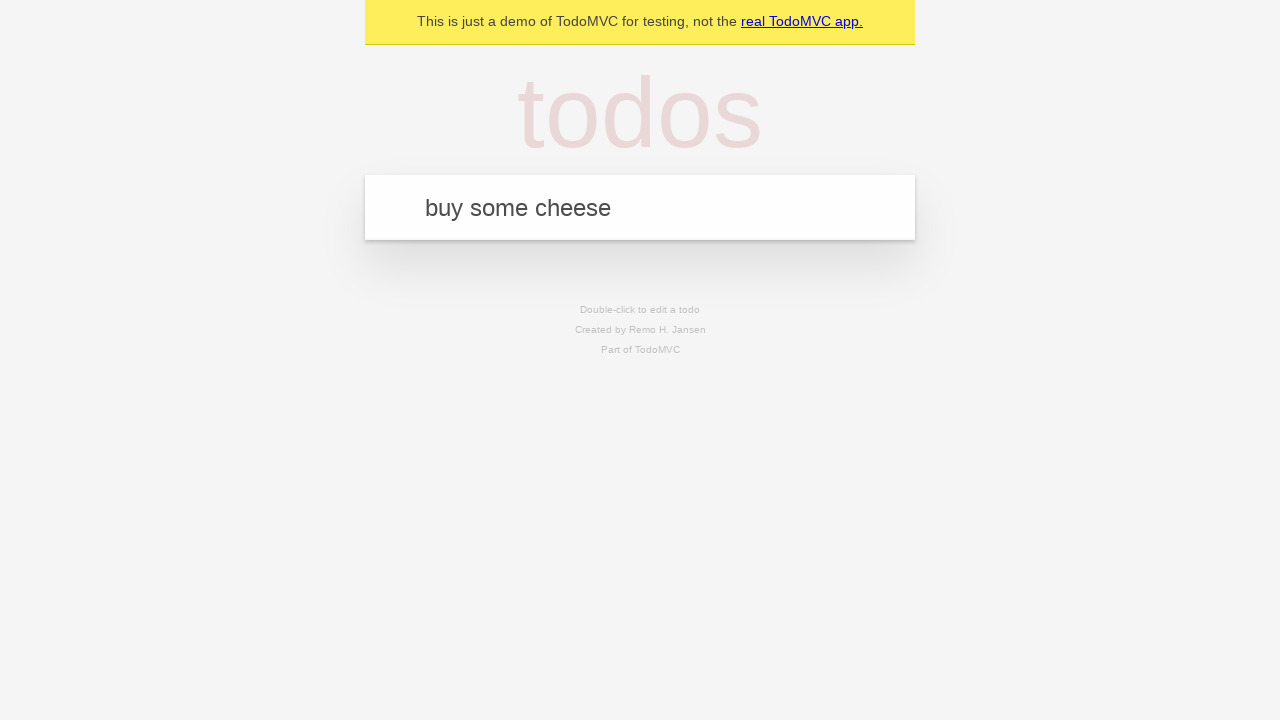

Pressed Enter to create todo 'buy some cheese' on internal:attr=[placeholder="What needs to be done?"i]
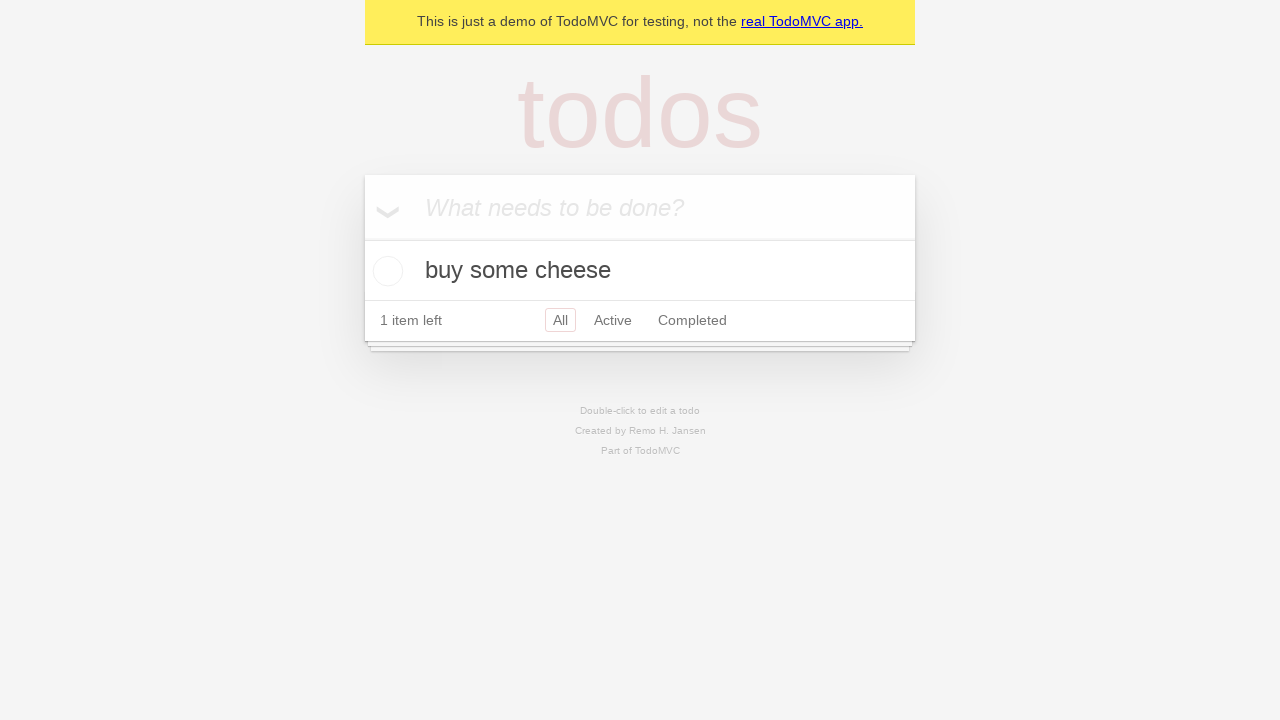

Filled todo input with 'feed the cat' on internal:attr=[placeholder="What needs to be done?"i]
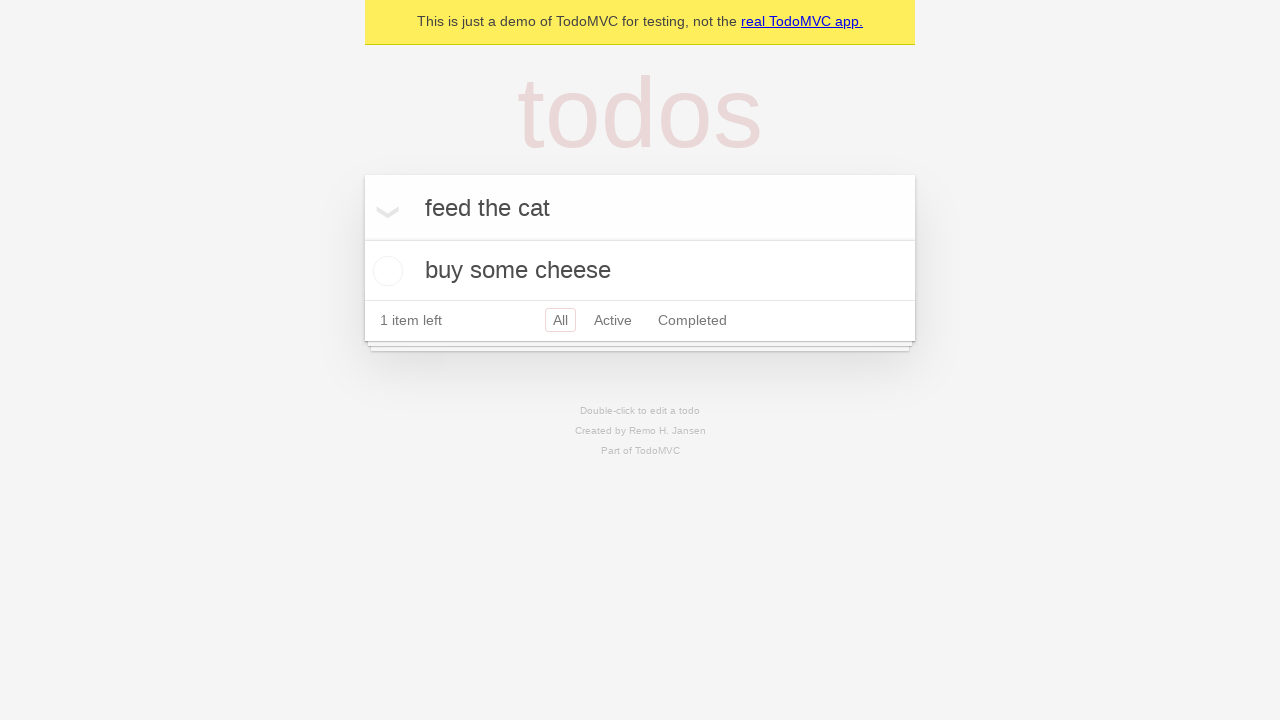

Pressed Enter to create todo 'feed the cat' on internal:attr=[placeholder="What needs to be done?"i]
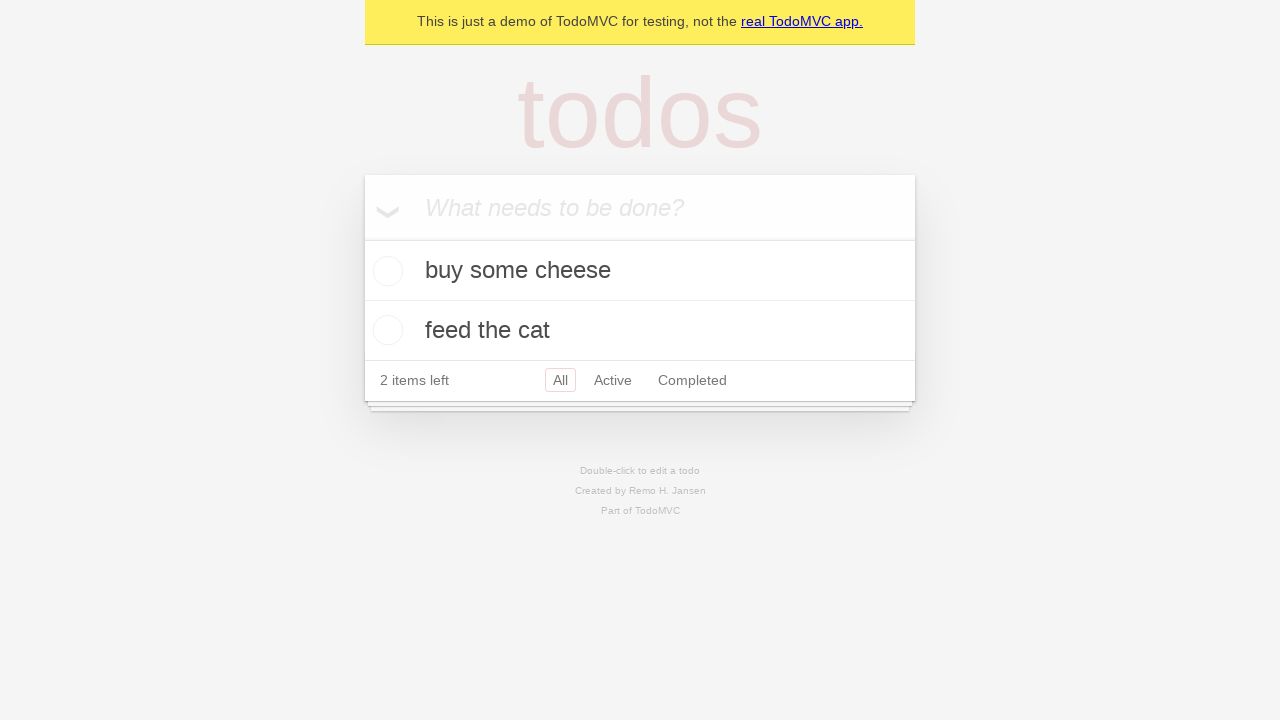

Filled todo input with 'book a doctors appointment' on internal:attr=[placeholder="What needs to be done?"i]
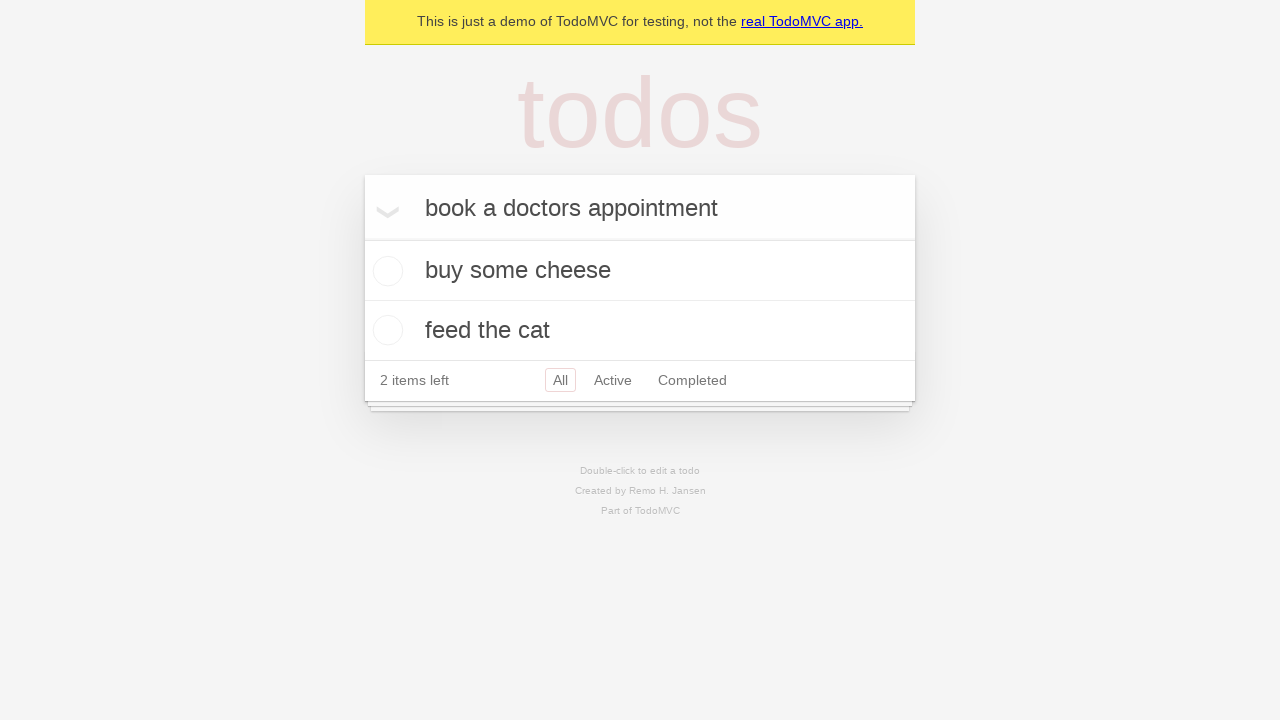

Pressed Enter to create todo 'book a doctors appointment' on internal:attr=[placeholder="What needs to be done?"i]
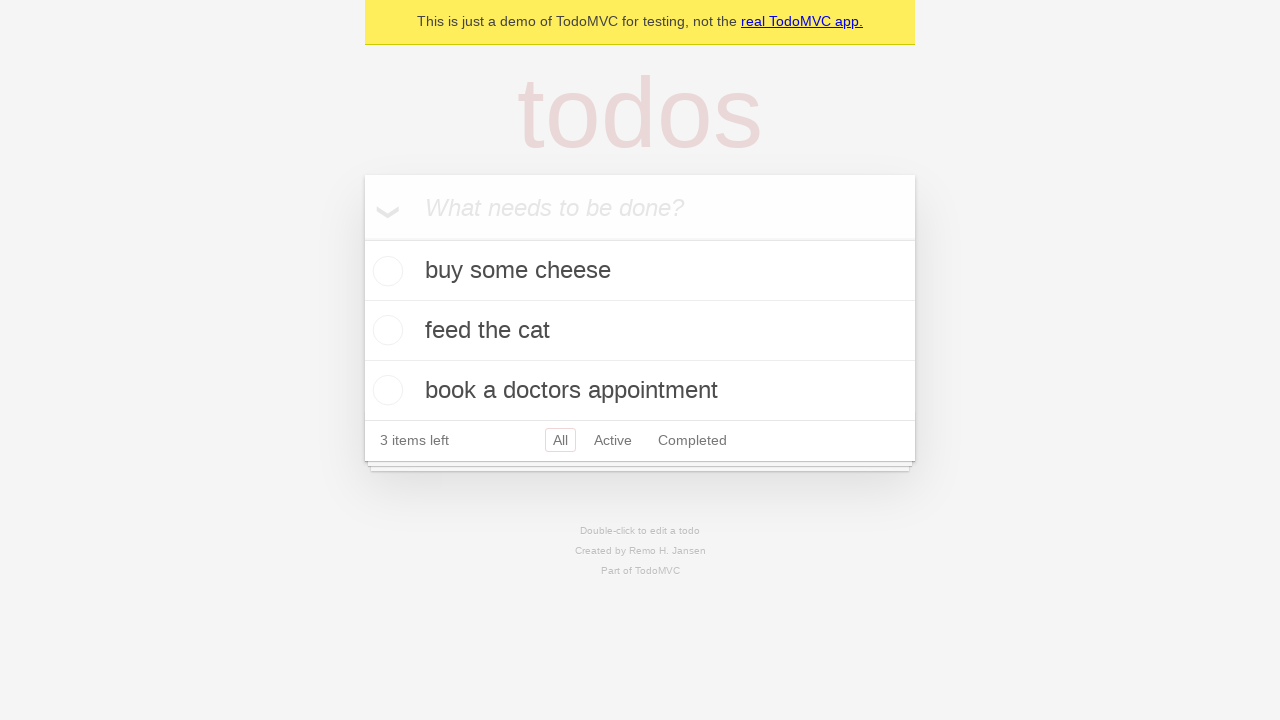

Waited for todo items to be created and visible
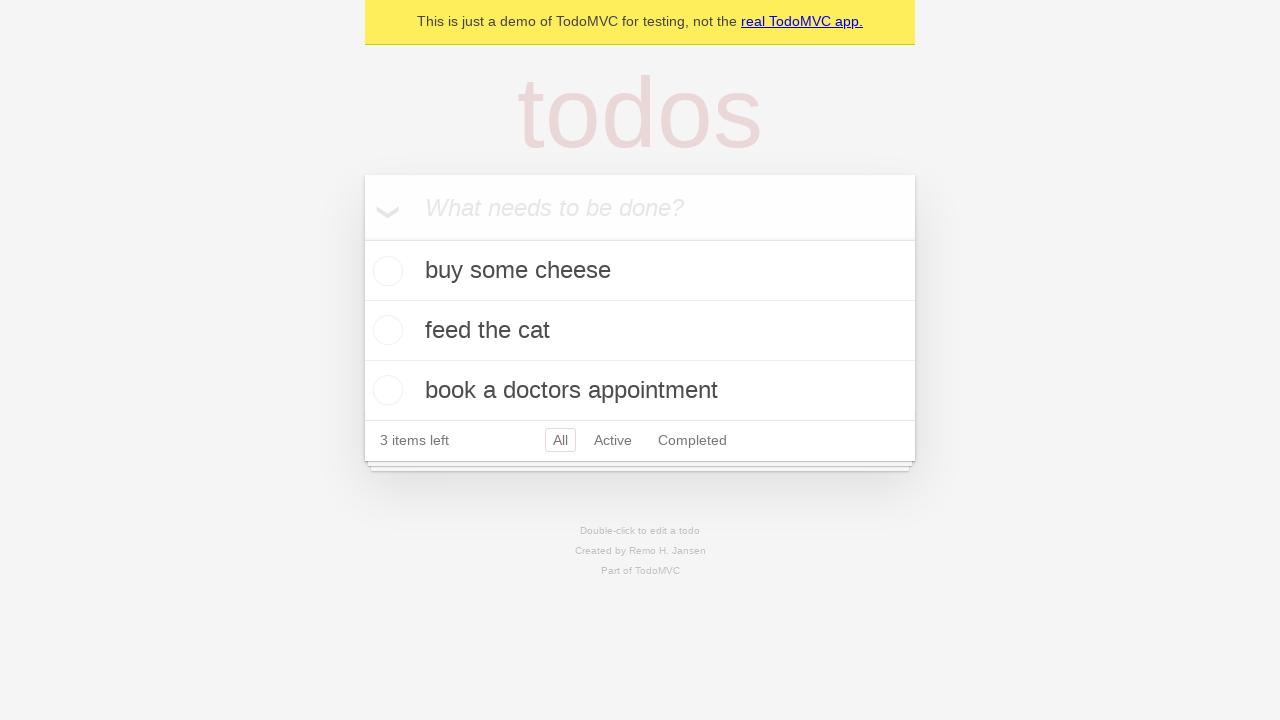

Checked the second todo item to mark it as completed at (385, 330) on internal:testid=[data-testid="todo-item"s] >> nth=1 >> internal:role=checkbox
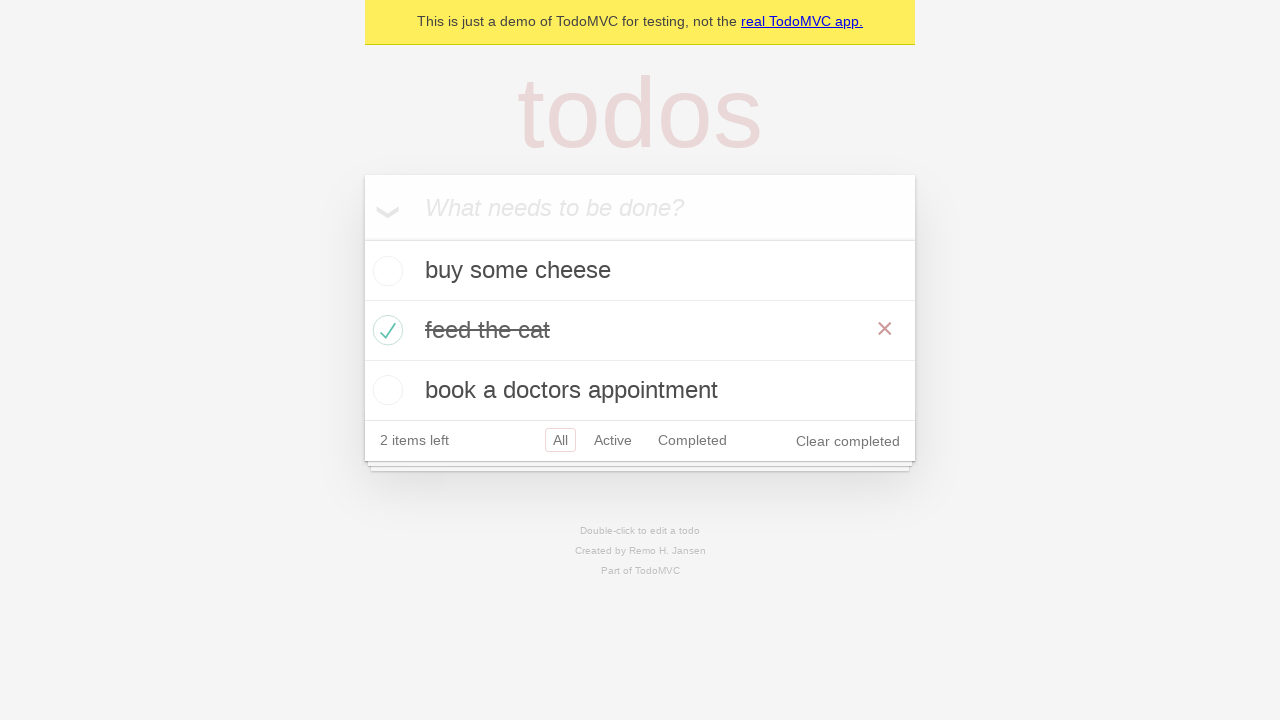

Clicked the Completed filter to display only completed items at (692, 440) on internal:role=link[name="Completed"i]
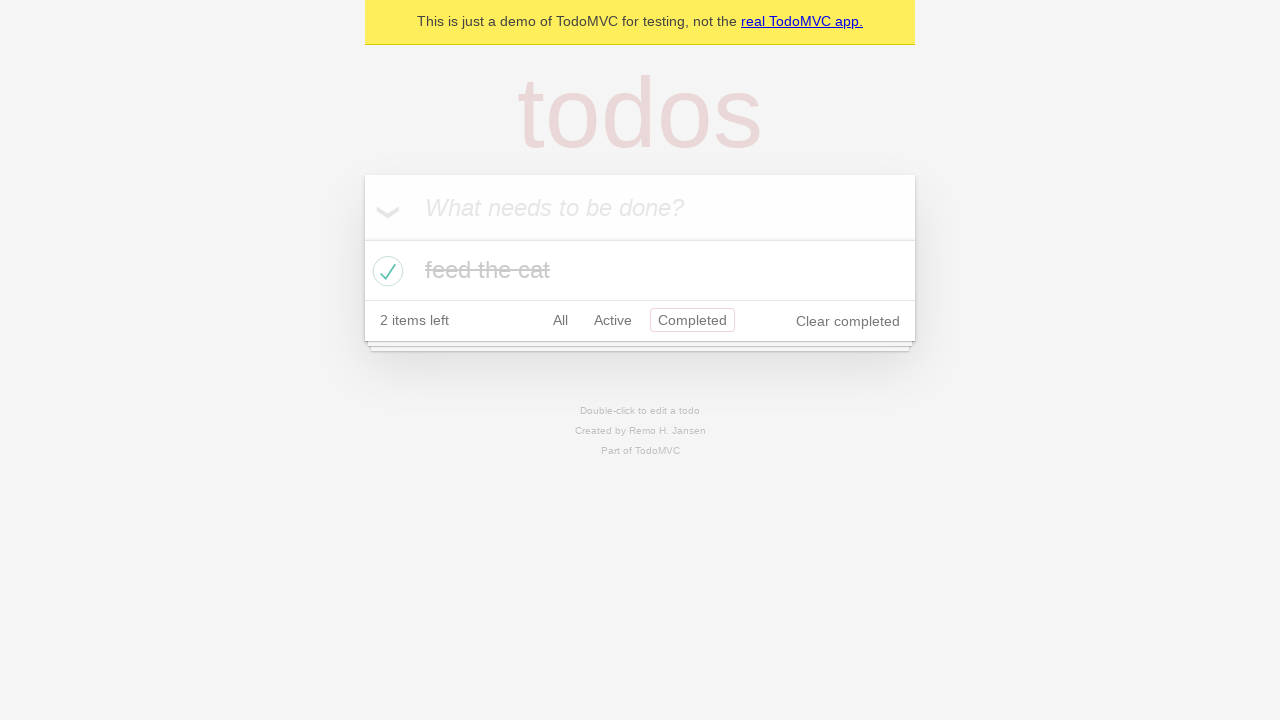

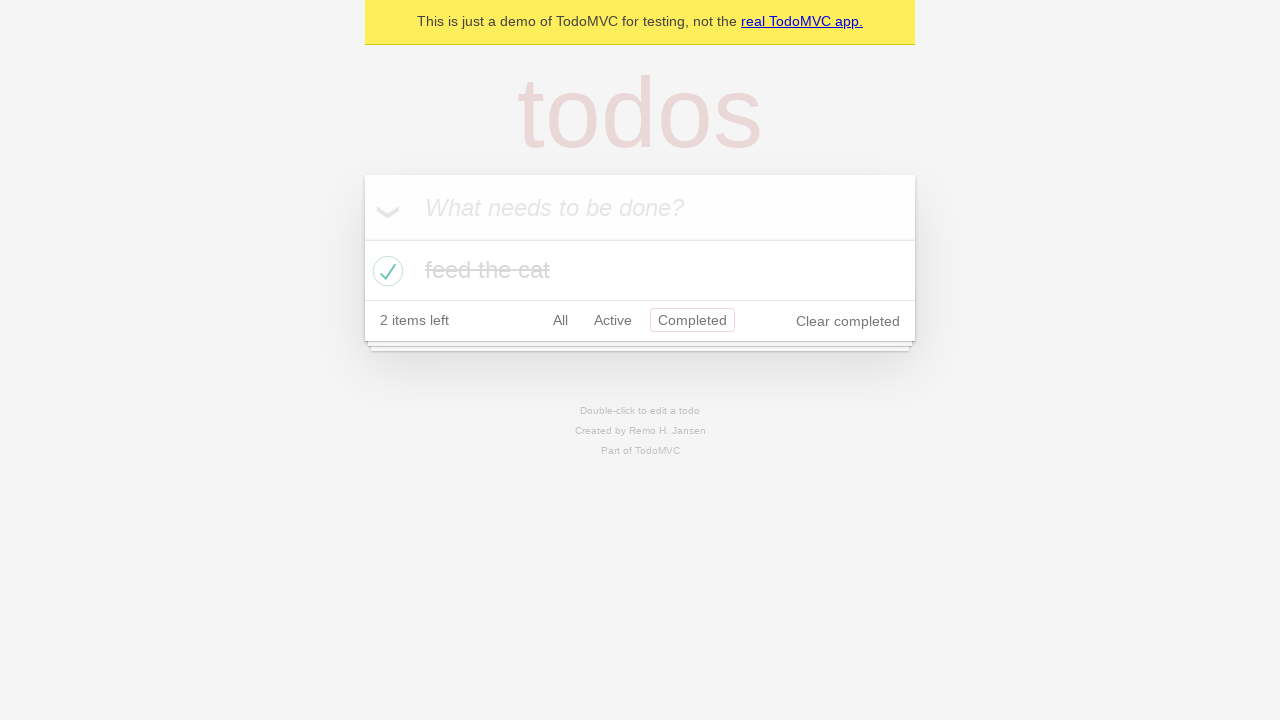